Tests registration form validation by attempting to register without agreeing to terms, expecting an error alert

Starting URL: https://ecommerce-playground.lambdatest.io/index.php?route=account/login

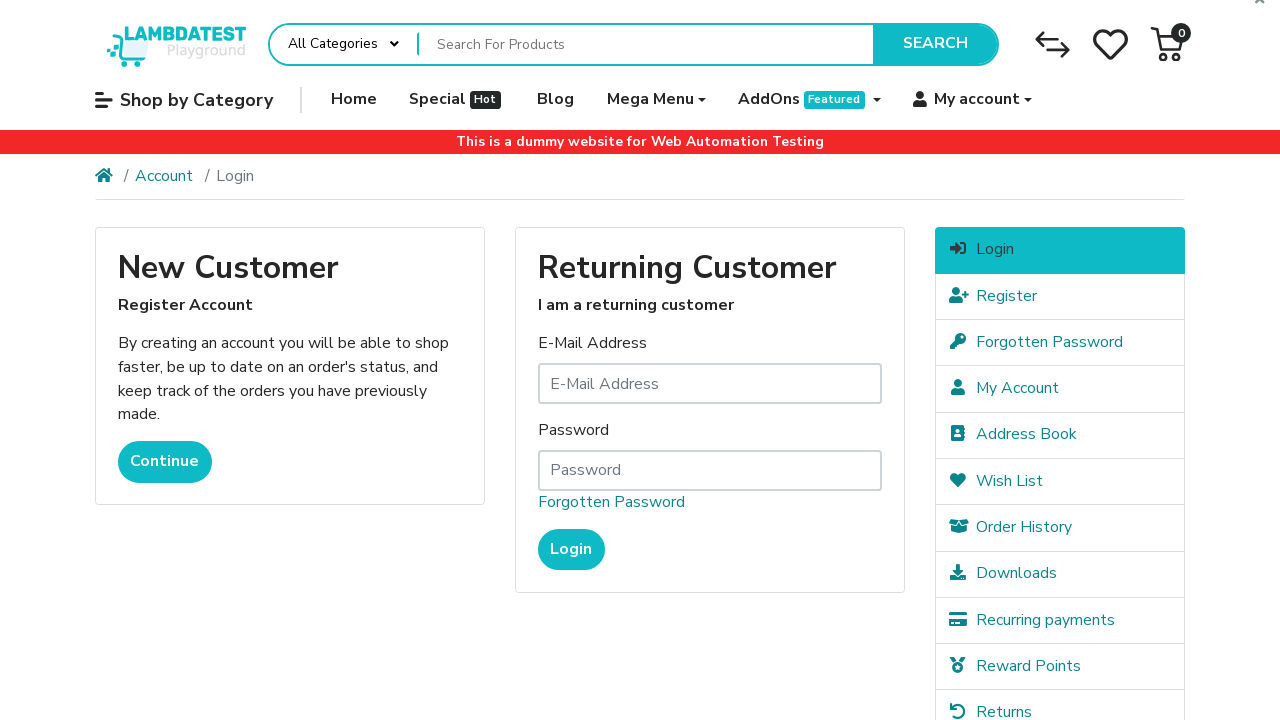

Clicked Register button to navigate to registration page at (165, 462) on xpath=//a[@class="btn btn-primary"]
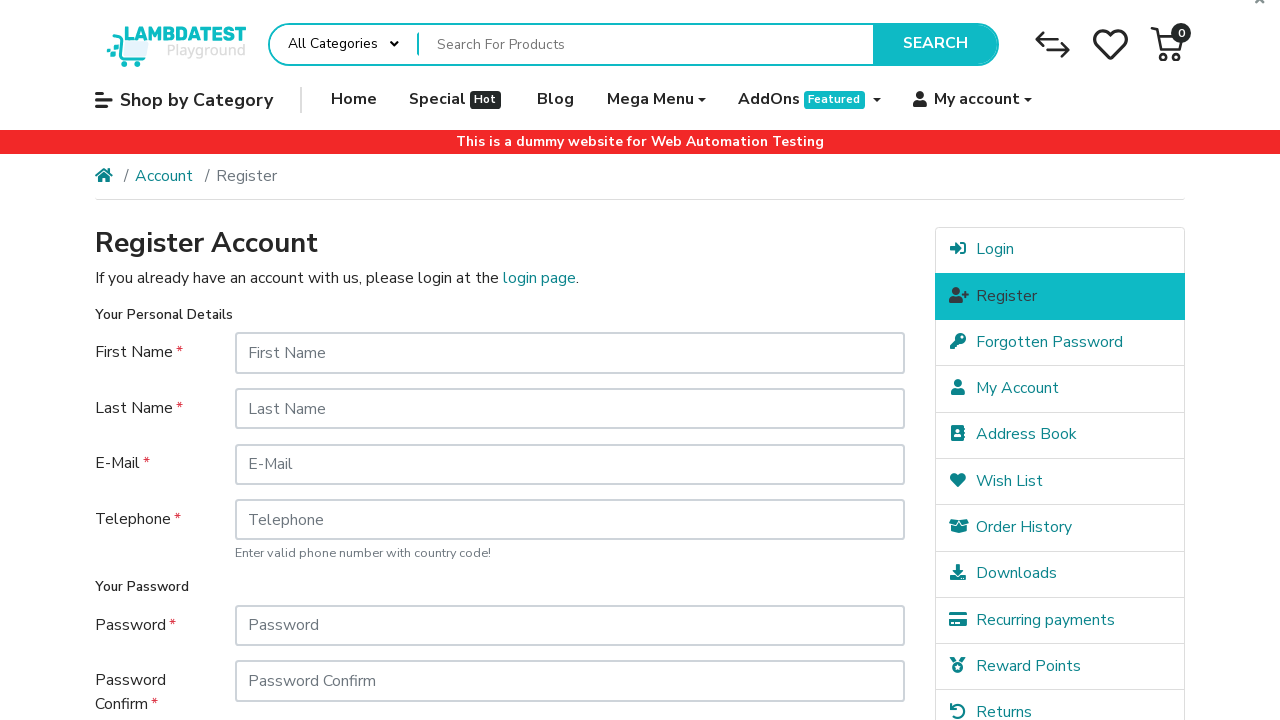

Filled first name field with 'Sumit' on xpath=//input[@id="input-firstname"]
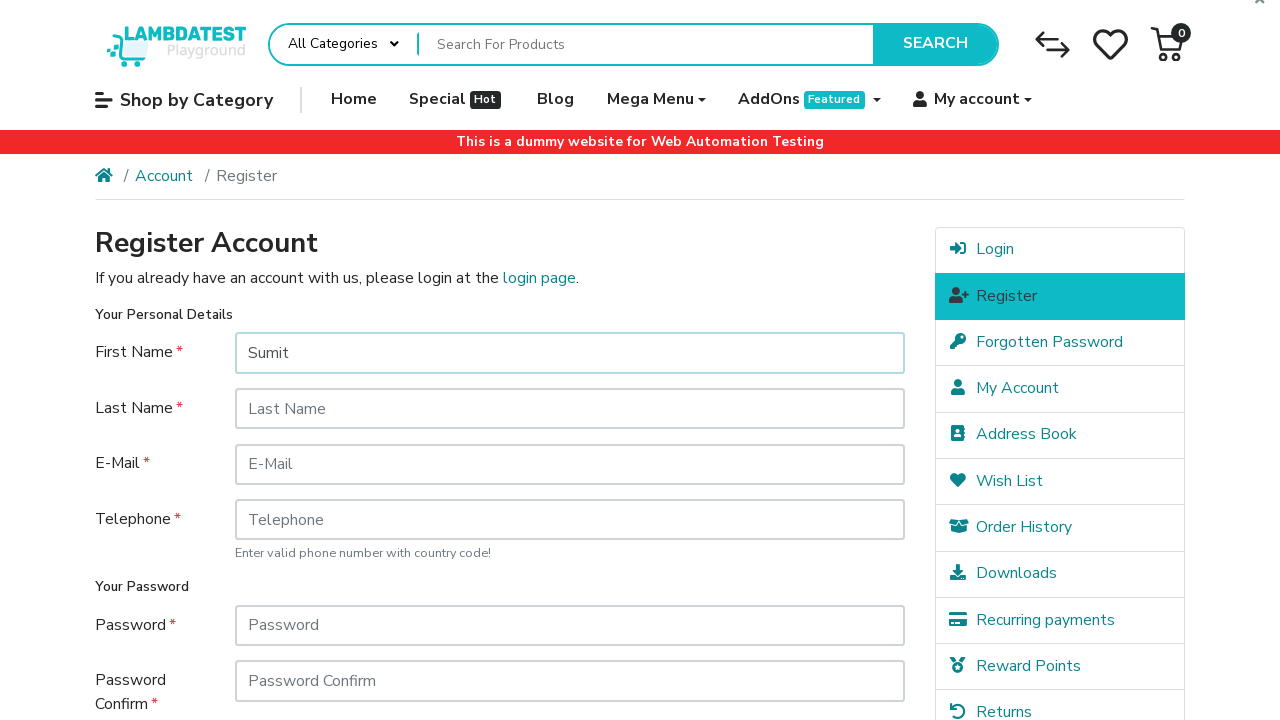

Filled last name field with 'Yadav' on #input-lastname
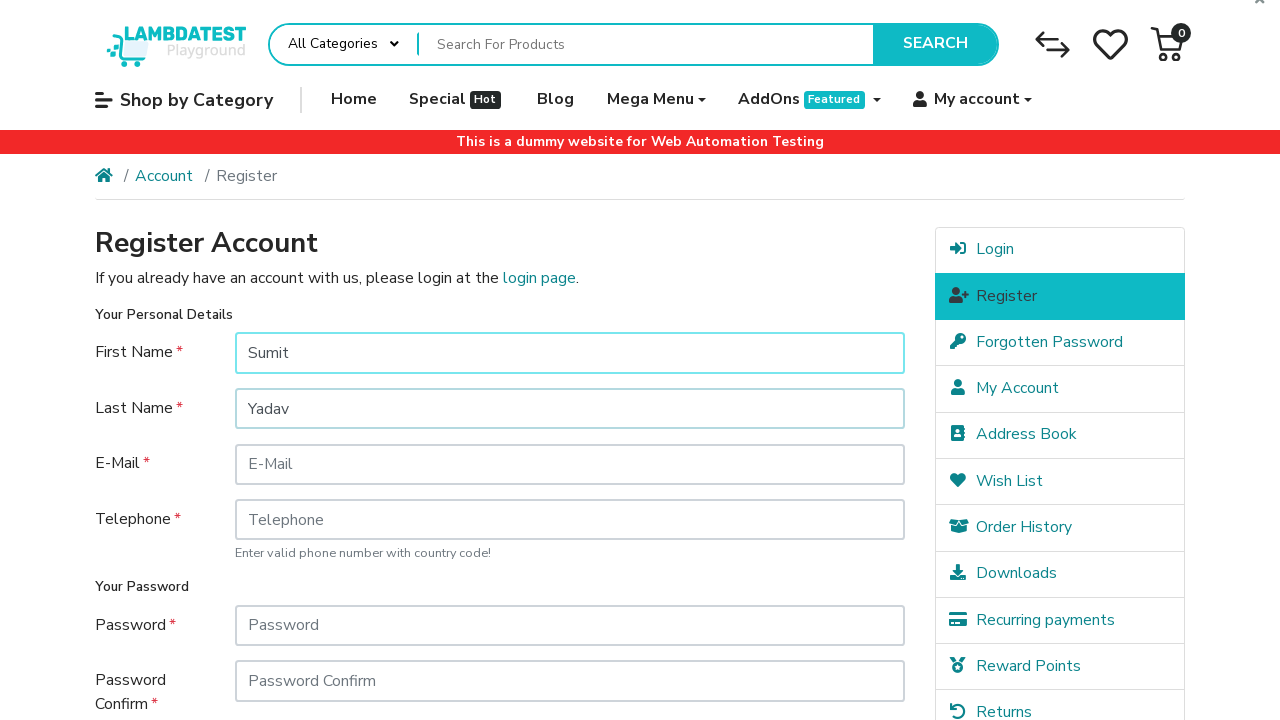

Filled email field with '6.147109070273078xyz@gmail.com' on xpath=//input[@id="input-email"]
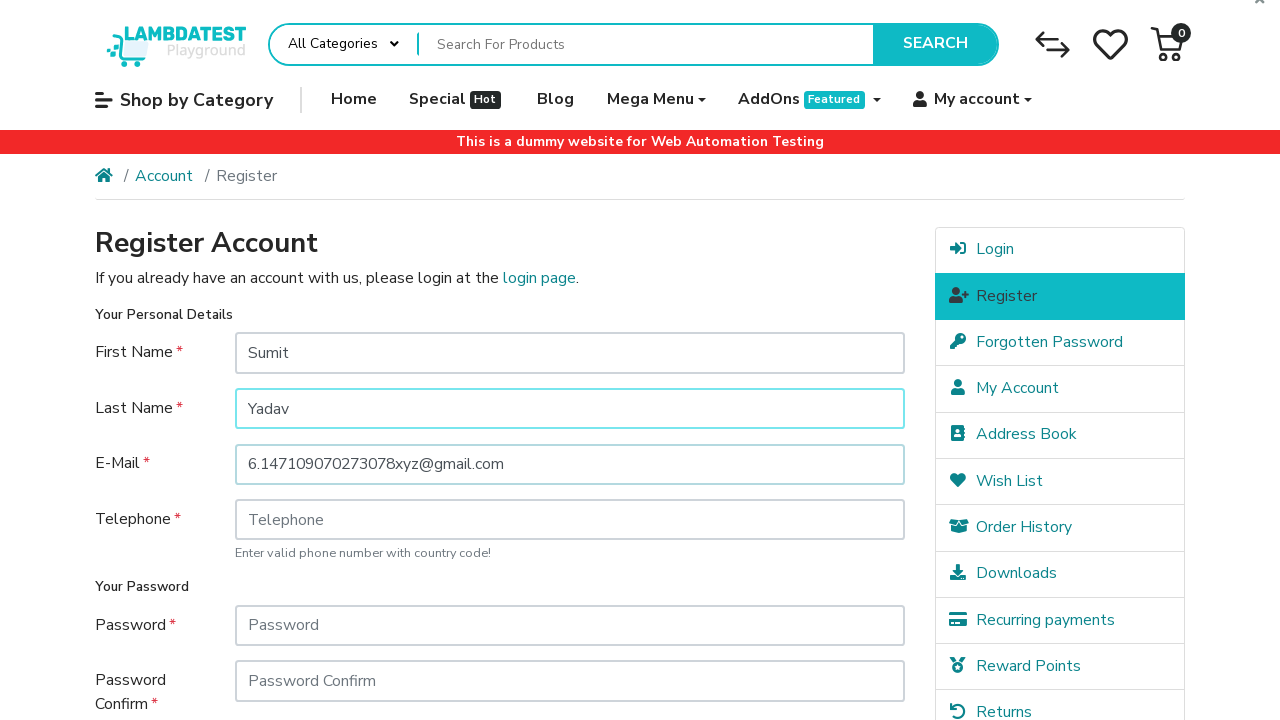

Filled telephone field with '1234567890' on #input-telephone
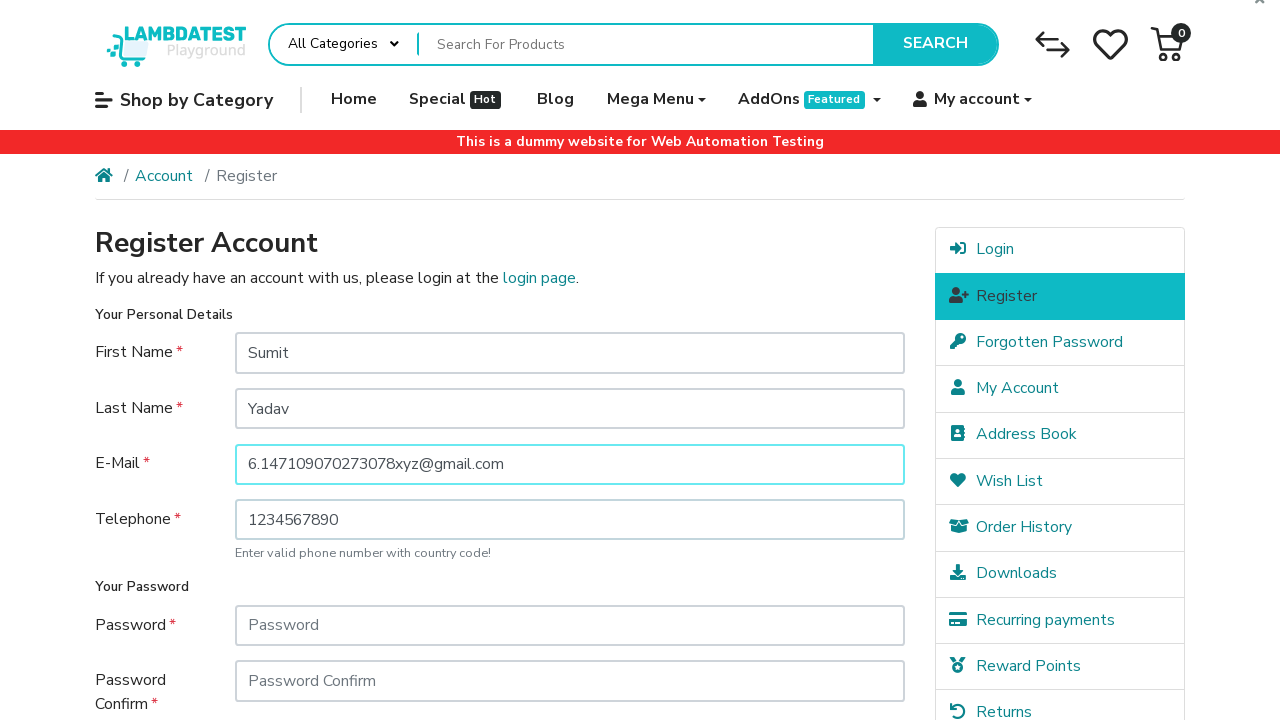

Filled password field with 'India@123' on #input-password
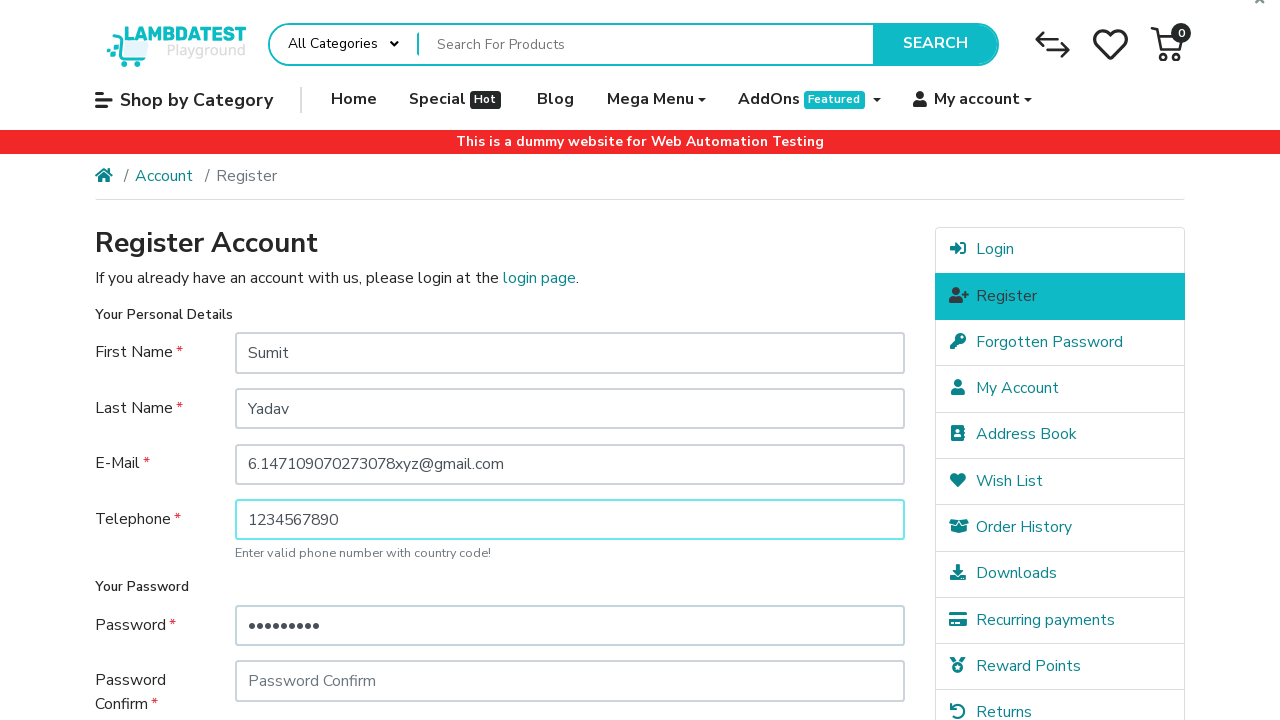

Filled confirm password field with 'India@123' on xpath=//input[@id="input-confirm"]
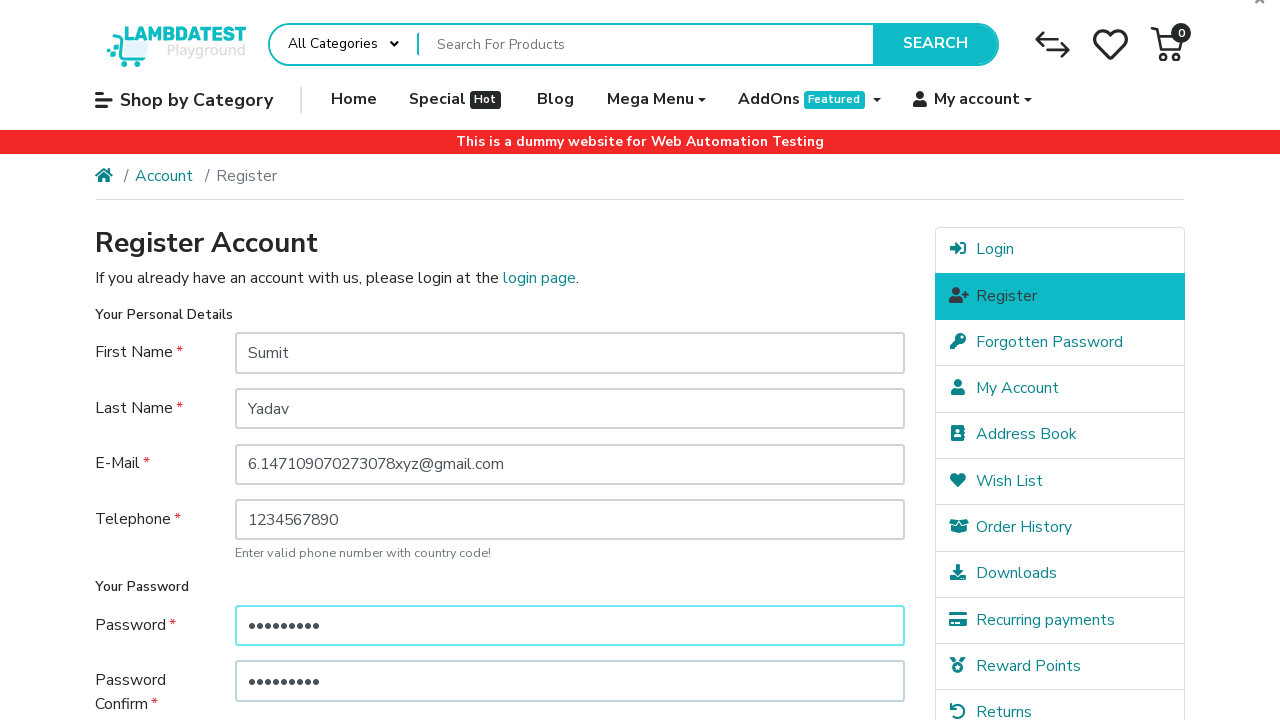

Clicked submit button without agreeing to terms at (858, 578) on xpath=//input[@class="btn btn-primary"]
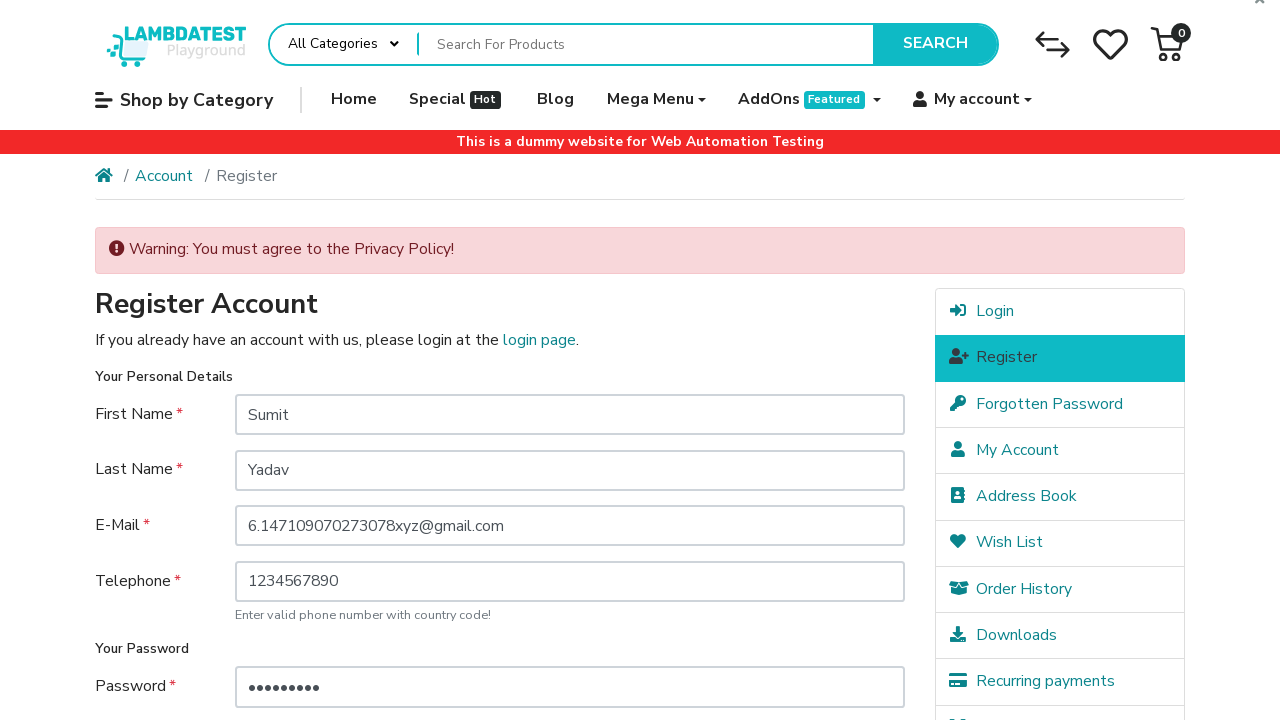

Verified that error alert is visible for missing terms agreement
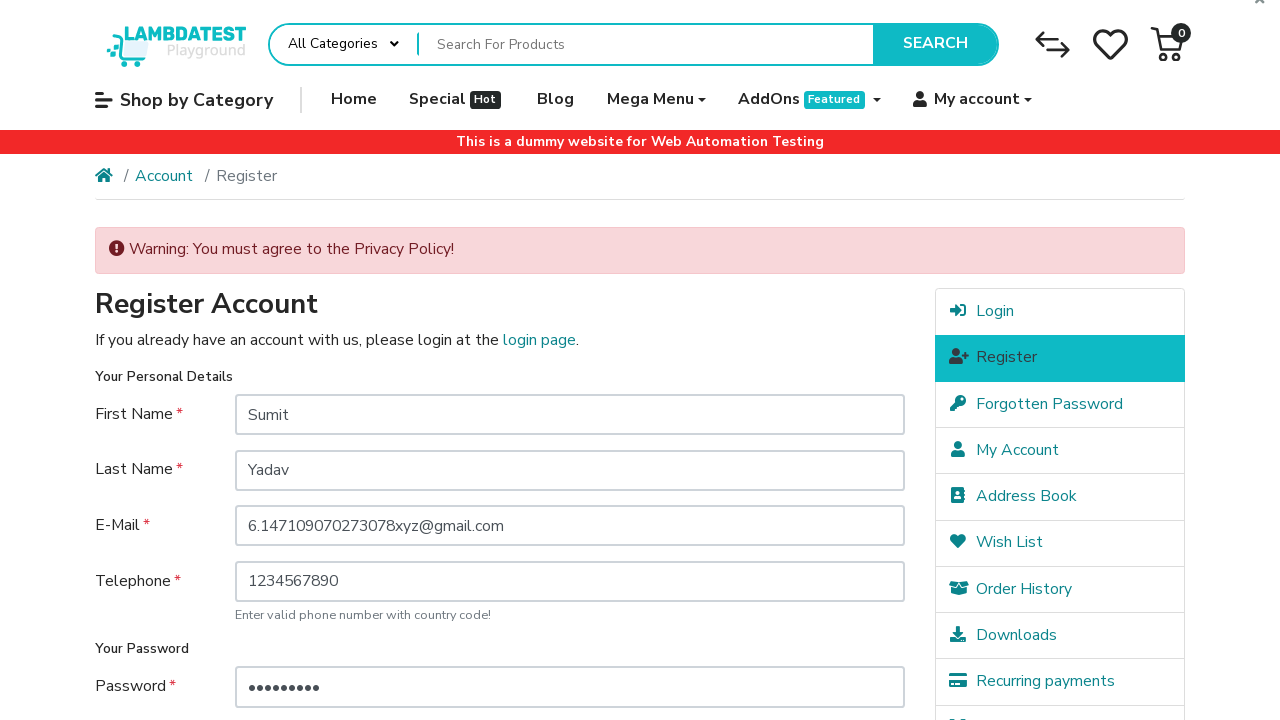

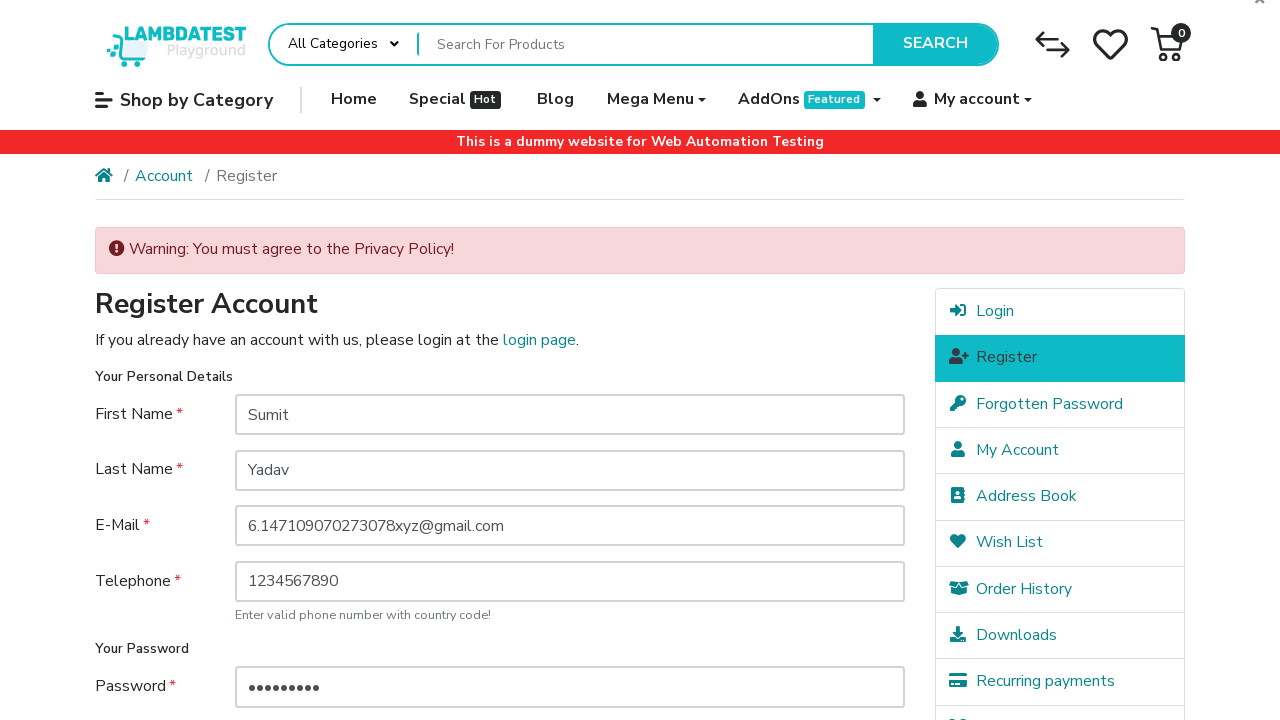